Tests an autocomplete dropdown by typing a partial search term and selecting a matching option from the suggestions list

Starting URL: https://rahulshettyacademy.com/dropdownsPractise/

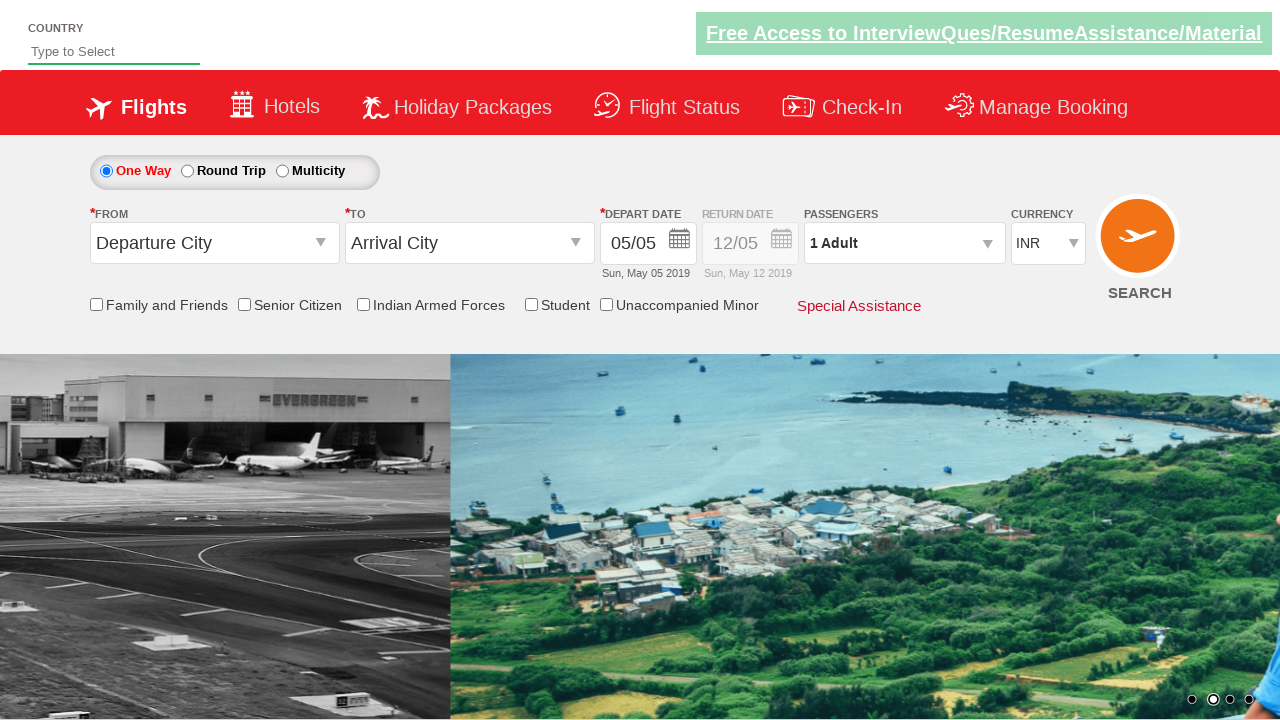

Filled autocomplete field with partial search term 'ind' on #autosuggest
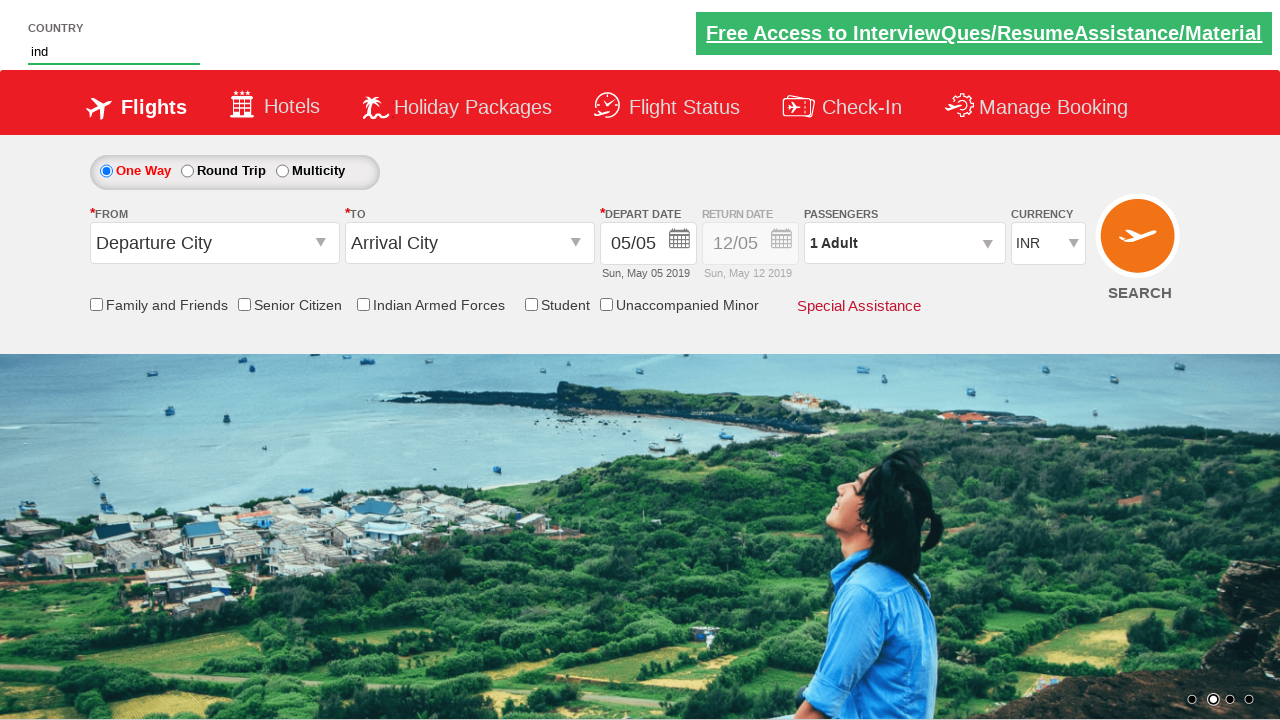

Autocomplete suggestions dropdown appeared
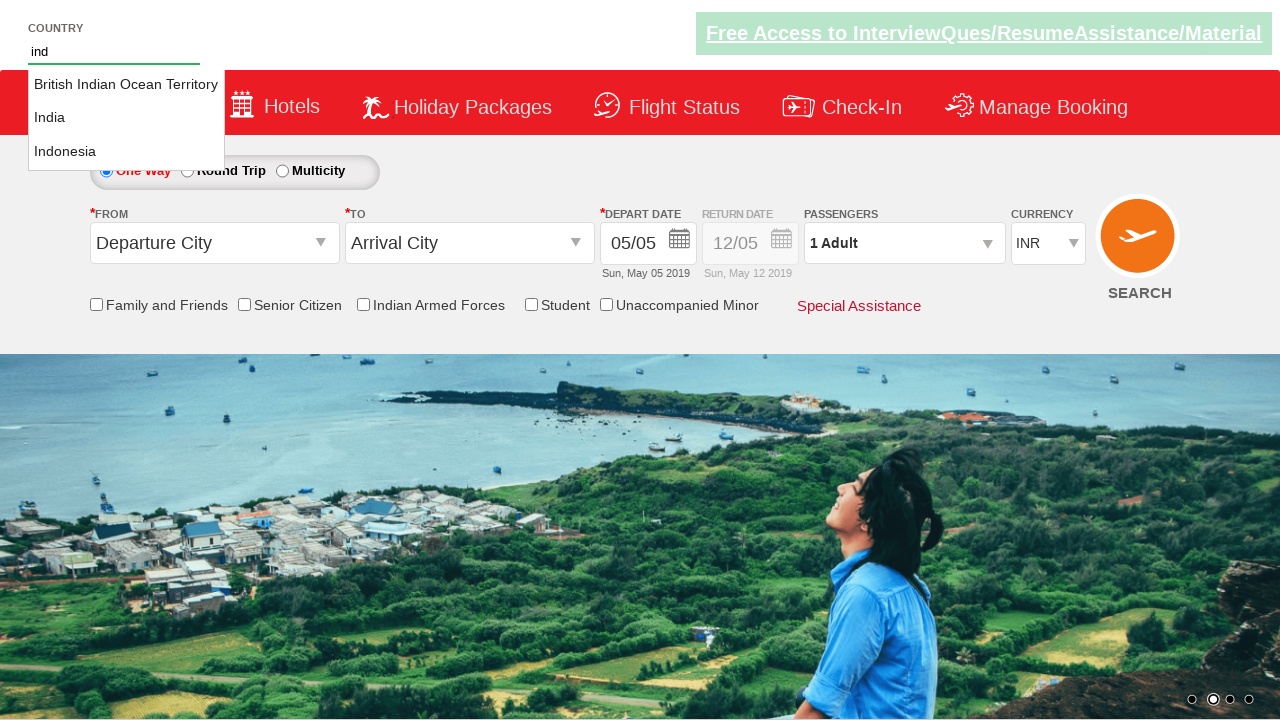

Located all autocomplete suggestion options
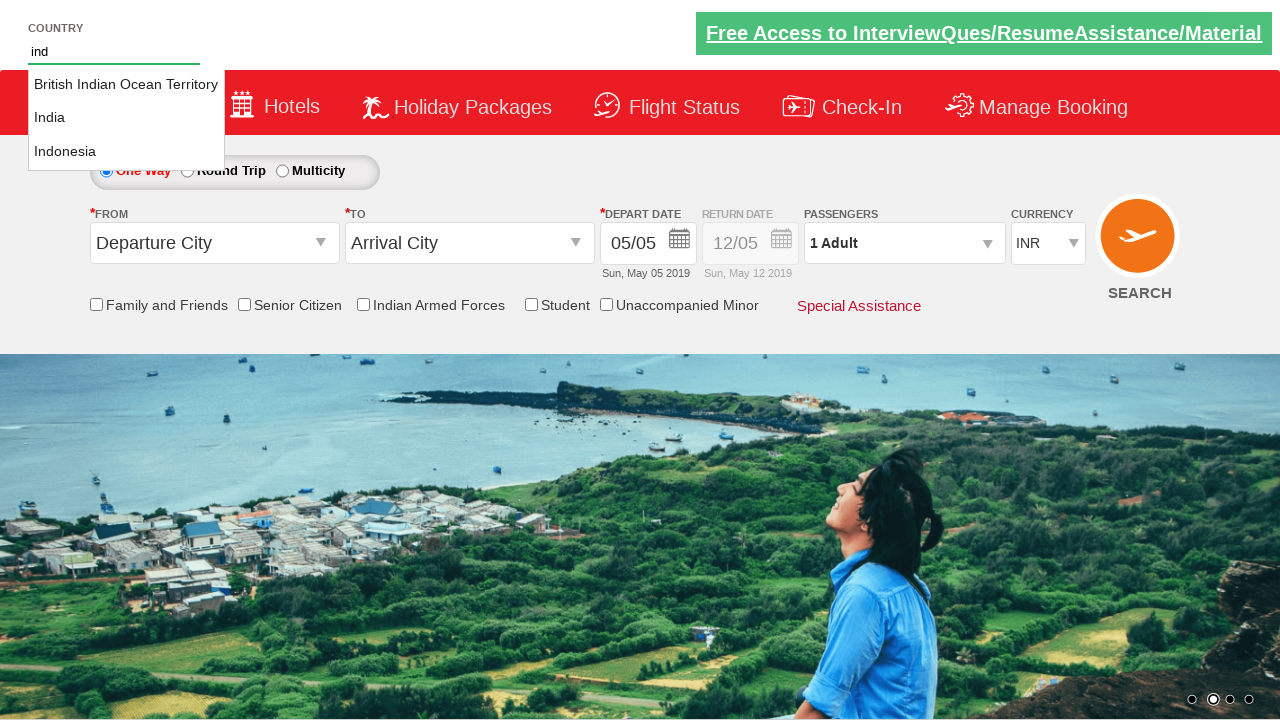

Found 3 autocomplete suggestions in dropdown
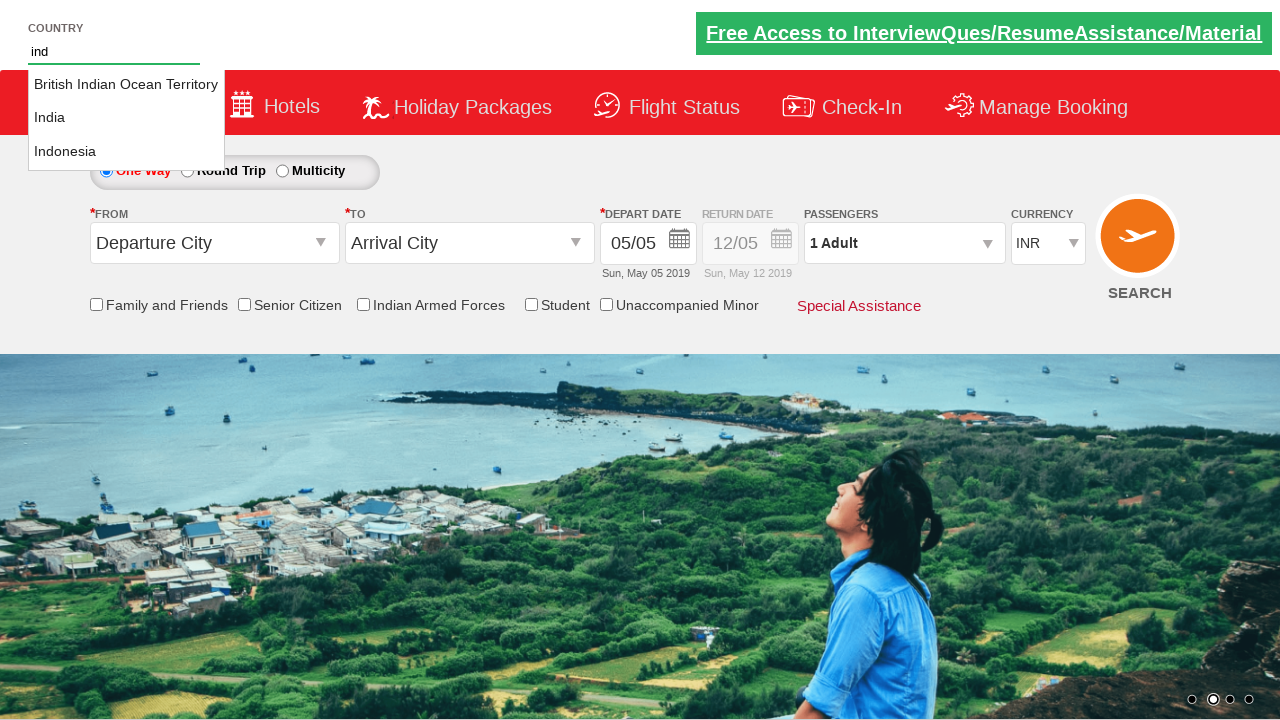

Selected 'India' from autocomplete suggestions at (126, 118) on li.ui-menu-item a >> nth=1
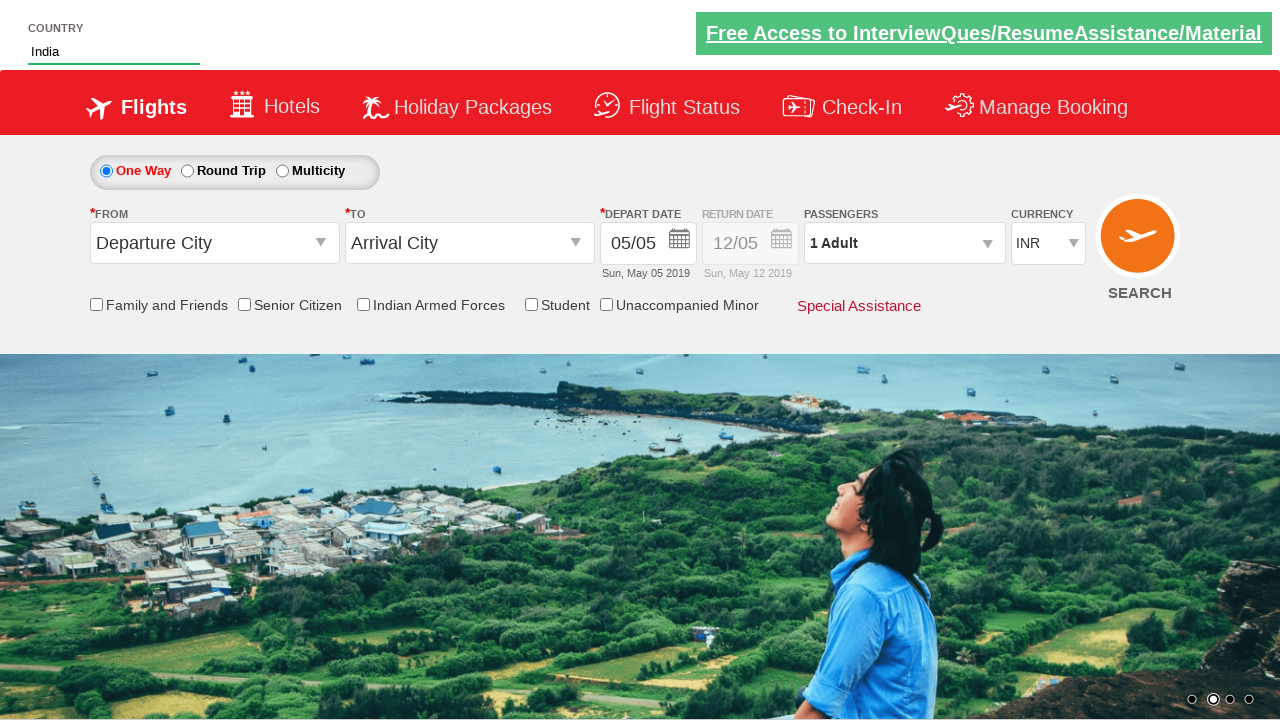

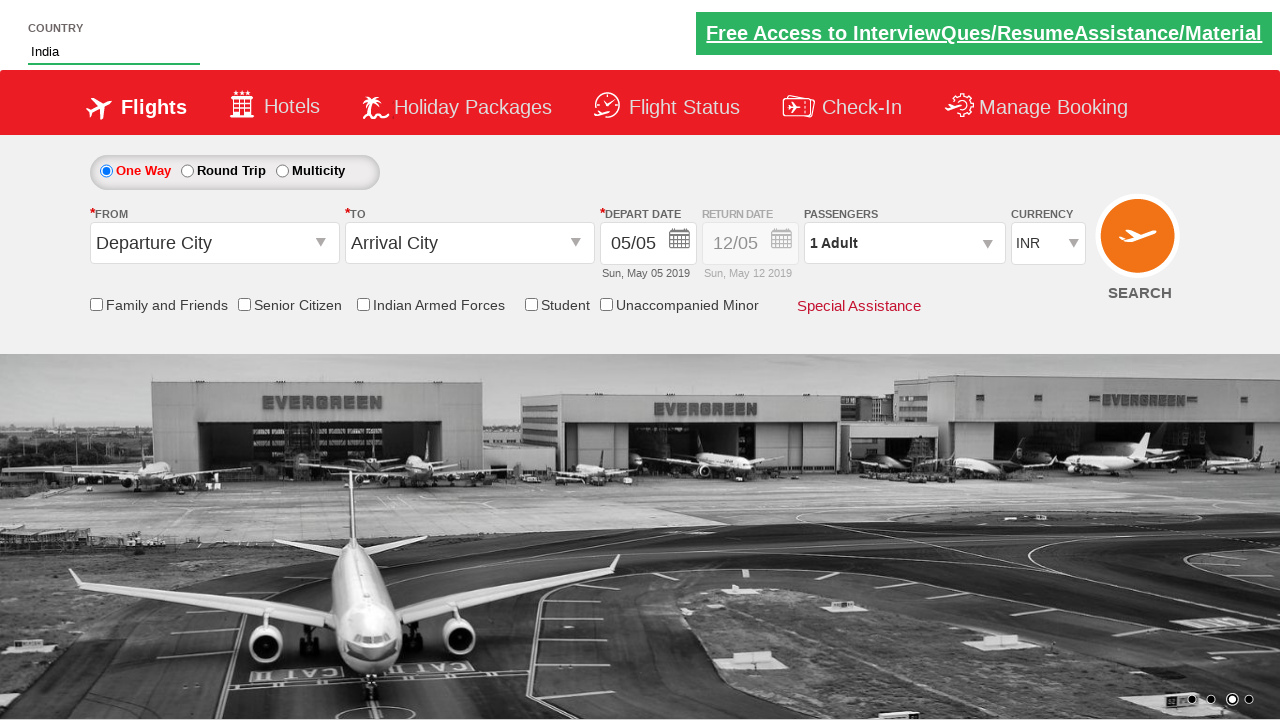